Navigates to an Islamic audio lessons page and verifies that the sound list with lesson titles and playable audio links are properly displayed on the page.

Starting URL: https://audio.islamweb.net/audio/index.php?pageno=1&page=lecview&sid=1074&read=0&lg=0&kh=0

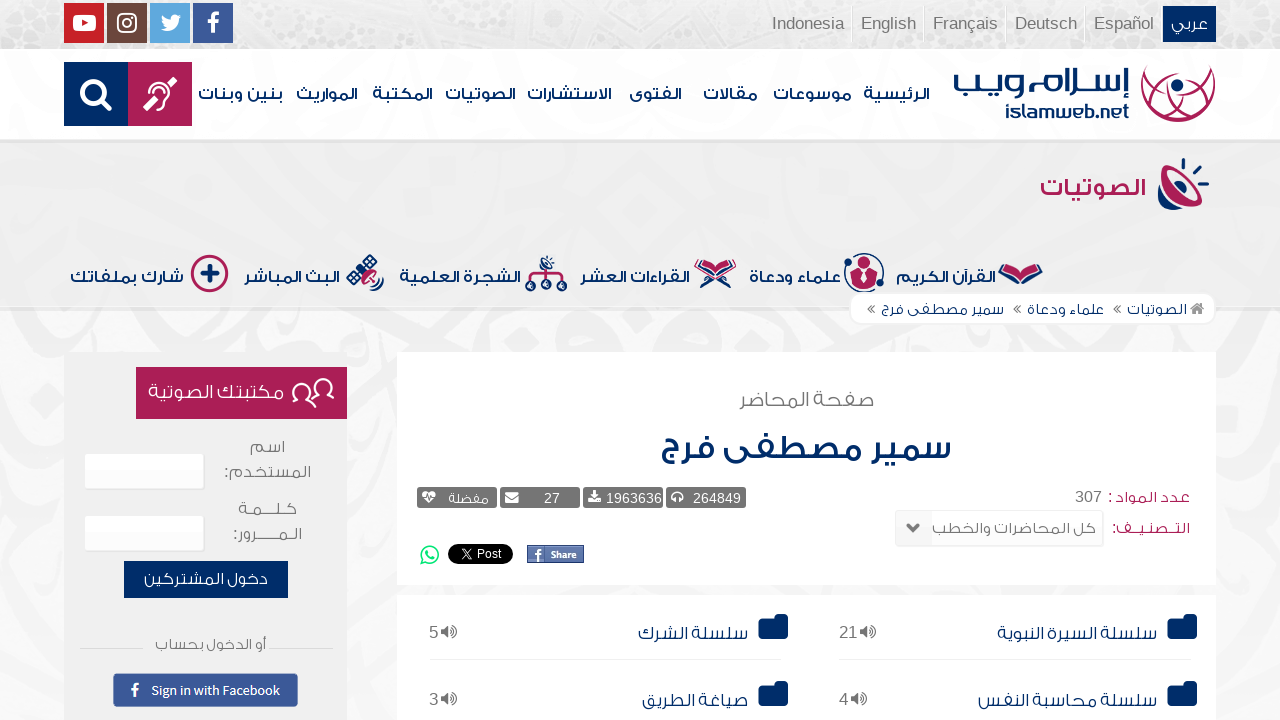

Sound list container loaded
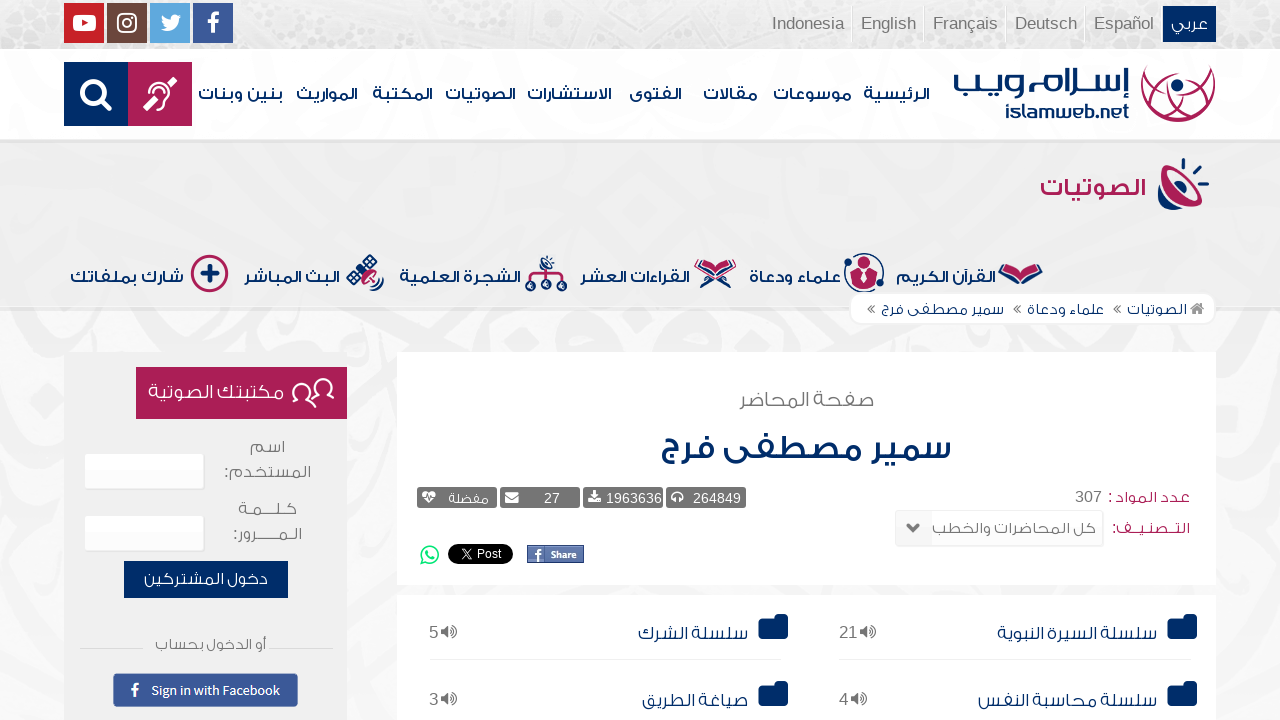

Located sound list element
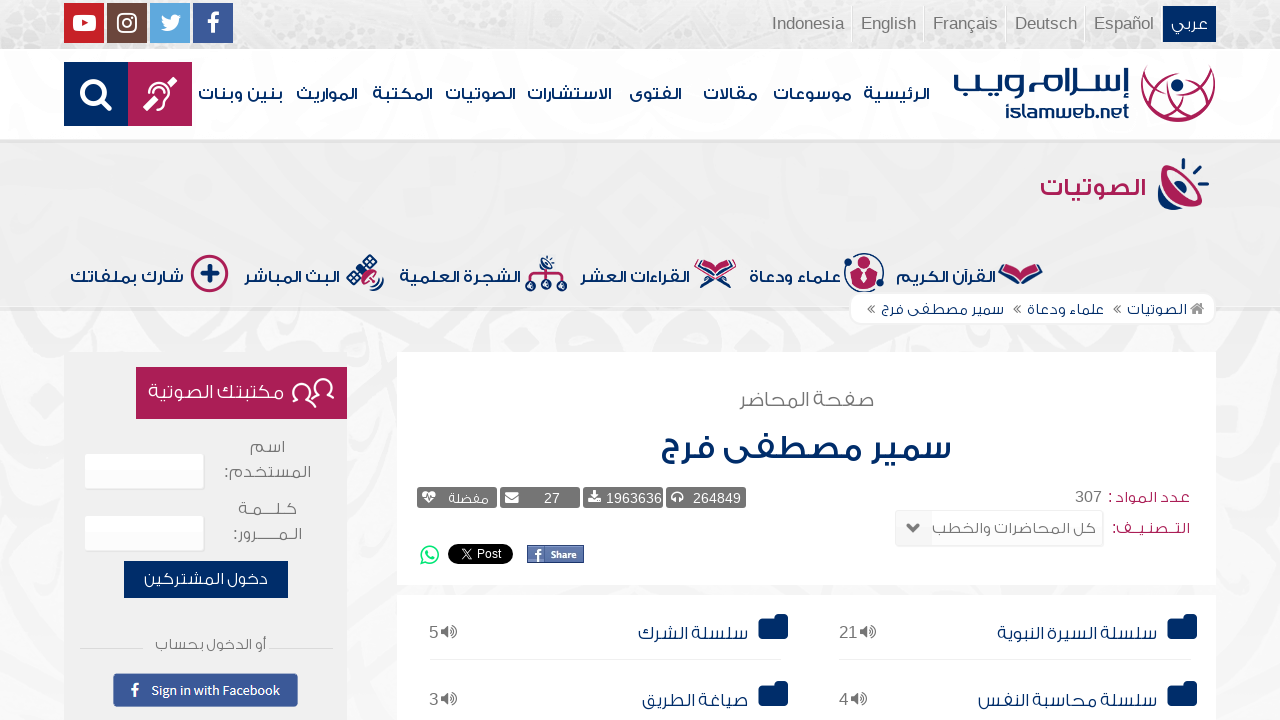

Lesson title headers (h2) found in sound list
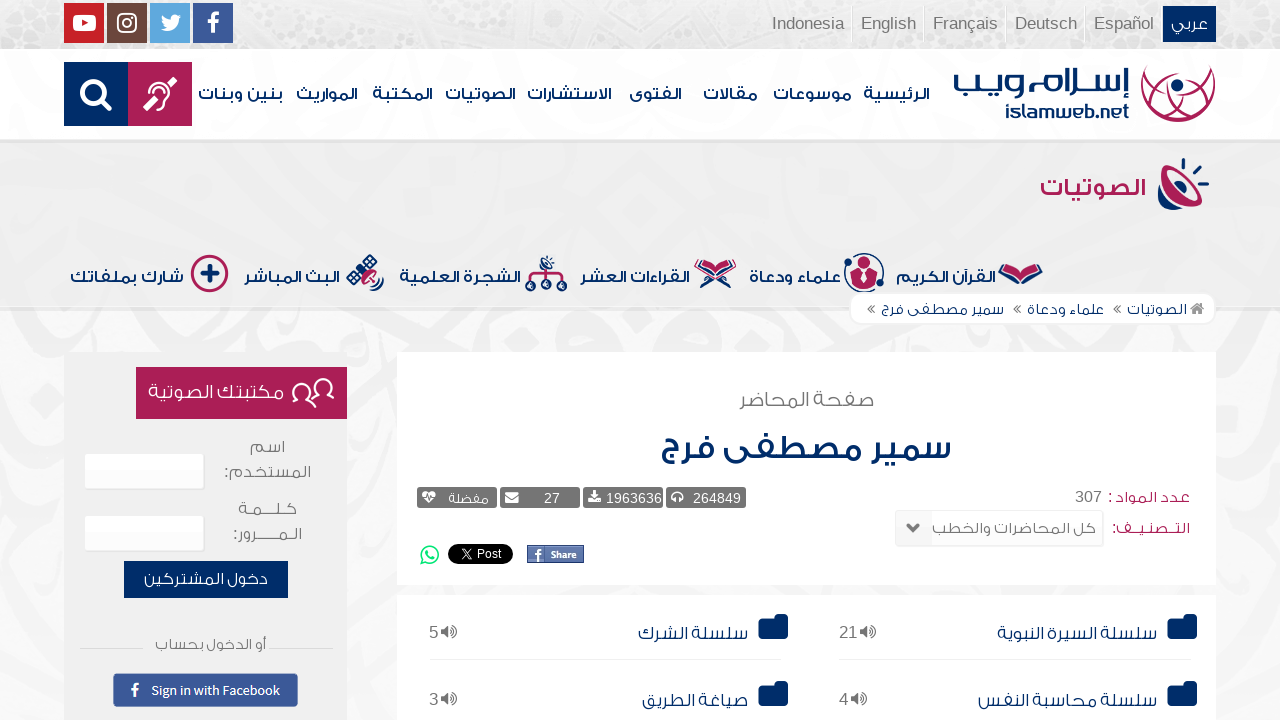

Playable audio links (playquranfiles) found in sound list
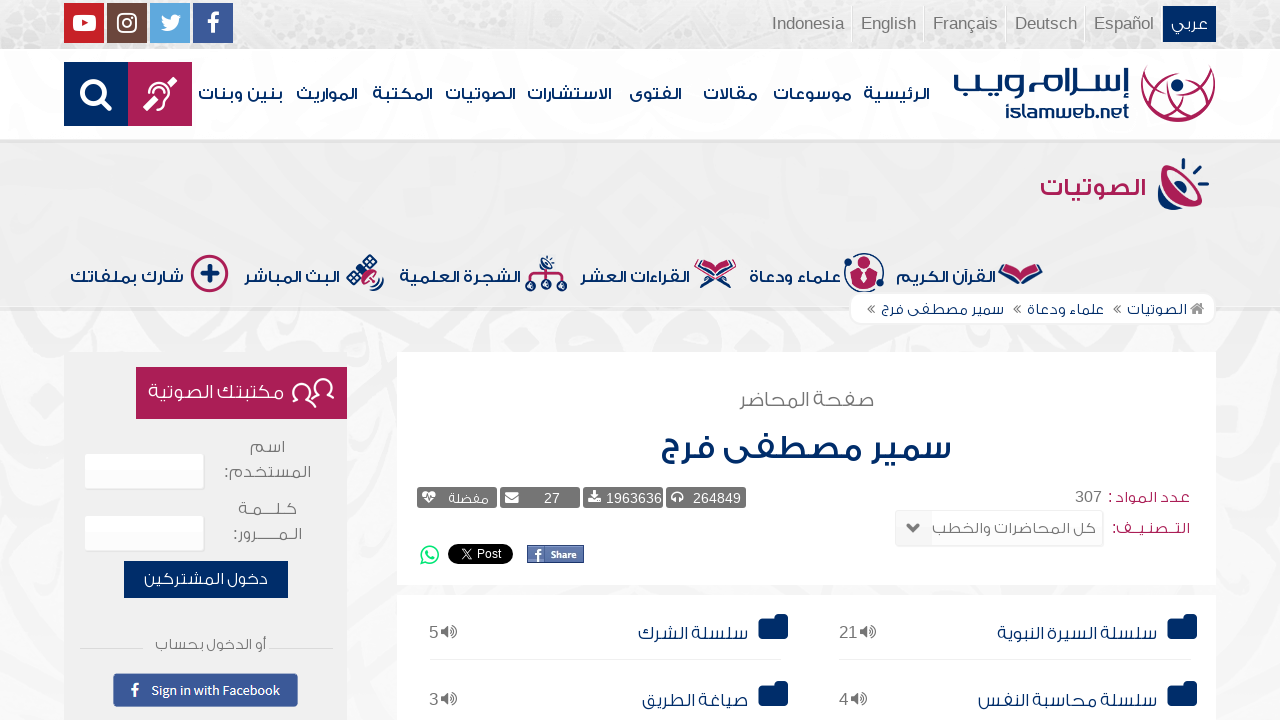

Navigated to second page of lessons
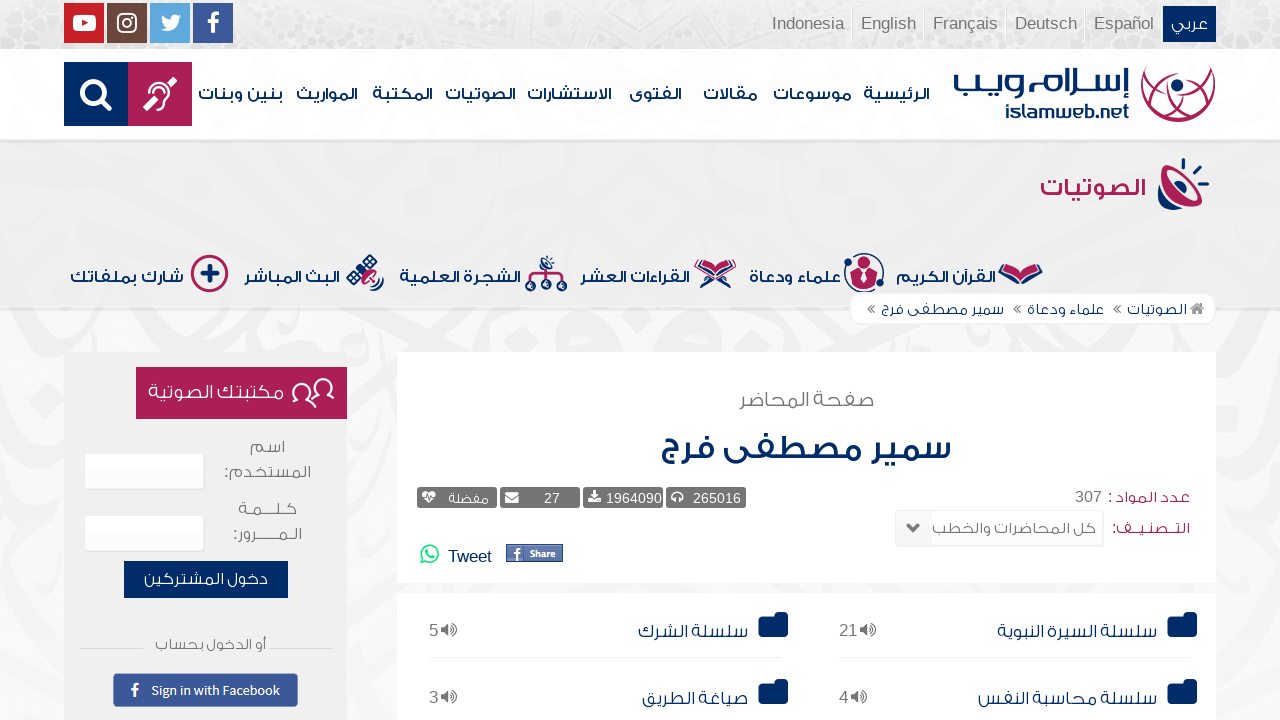

Sound list container loaded on second page
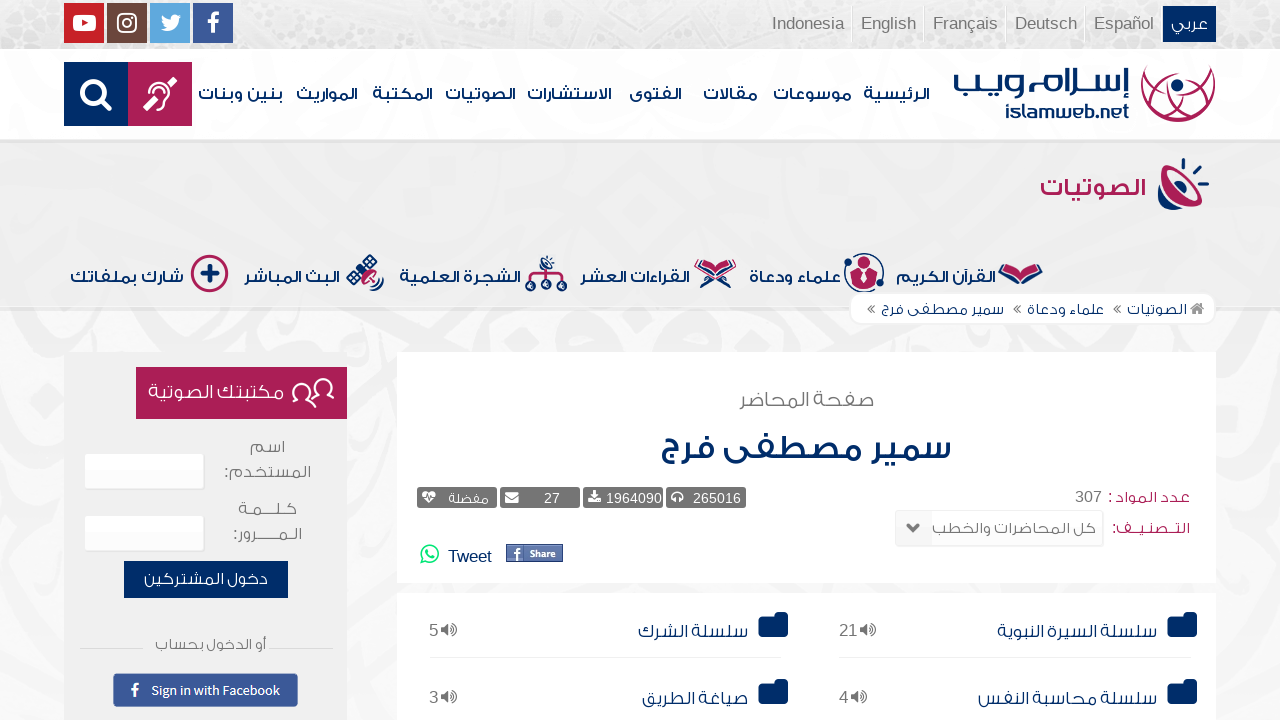

Lesson title headers loaded on second page
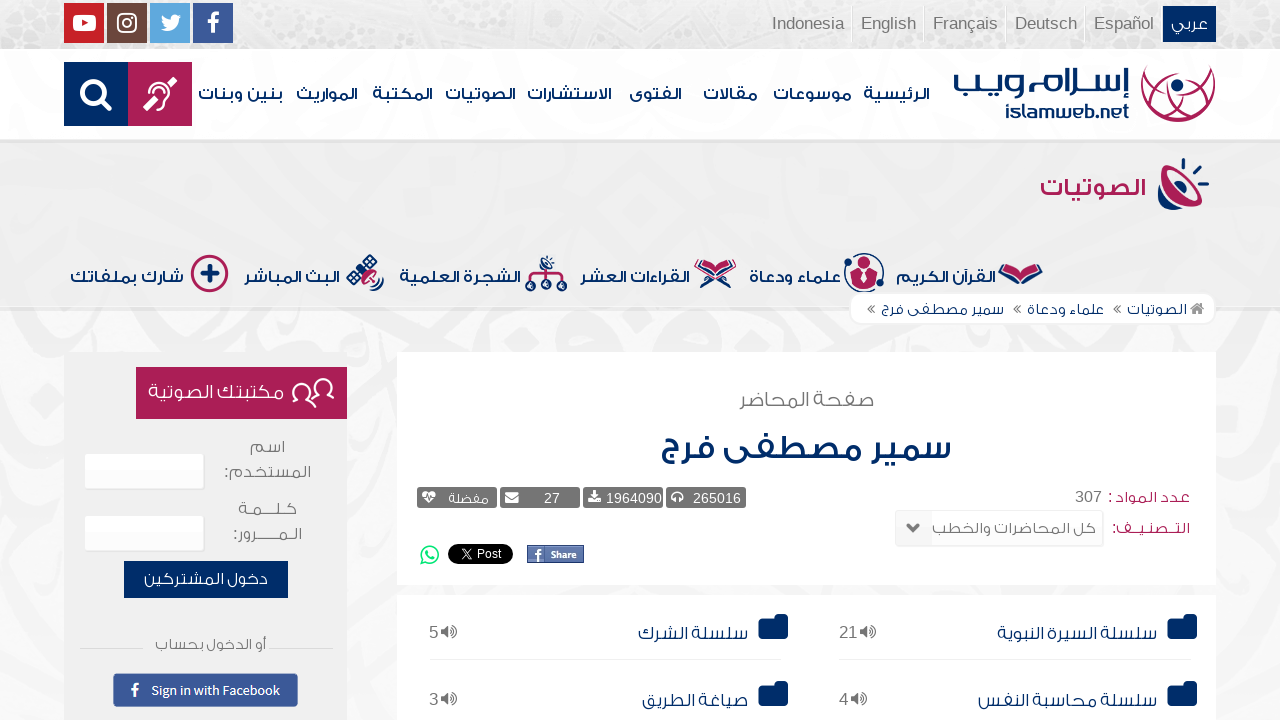

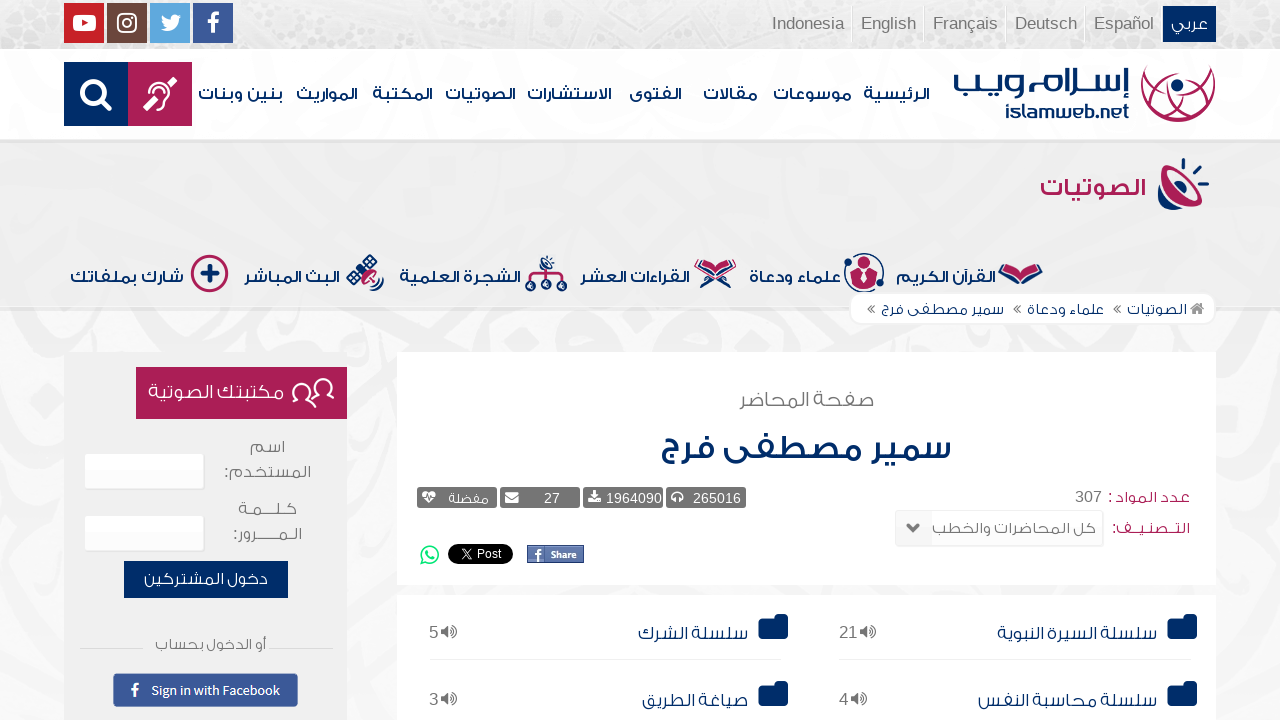